Navigates to Zero Bank login page and verifies that the header text displays "Log in to ZeroBank"

Starting URL: http://zero.webappsecurity.com/login.html

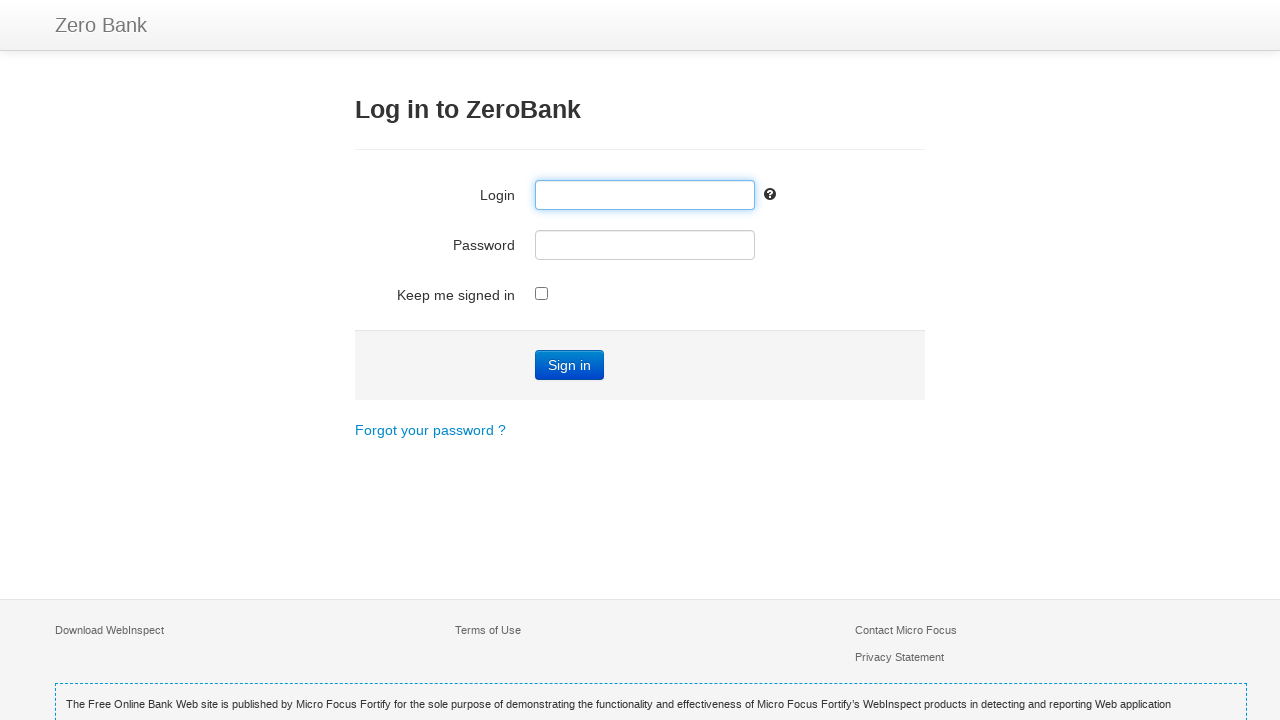

Navigated to Zero Bank login page
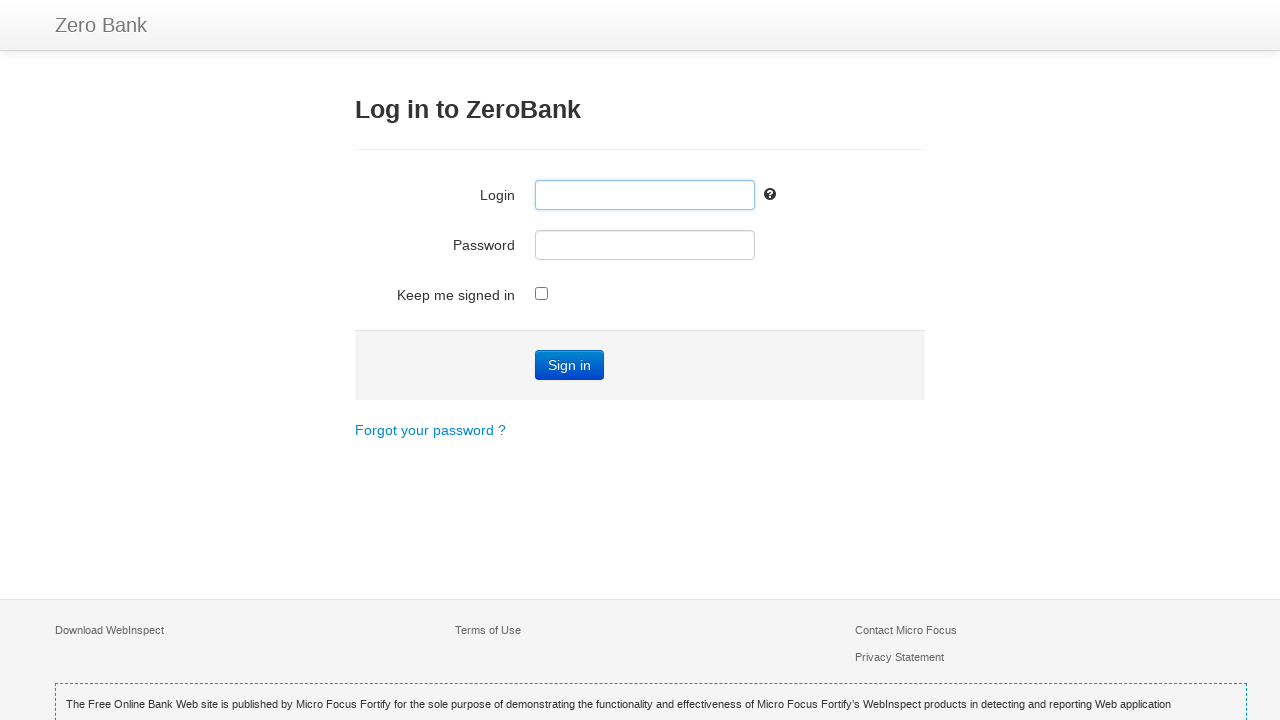

Located h3 header element
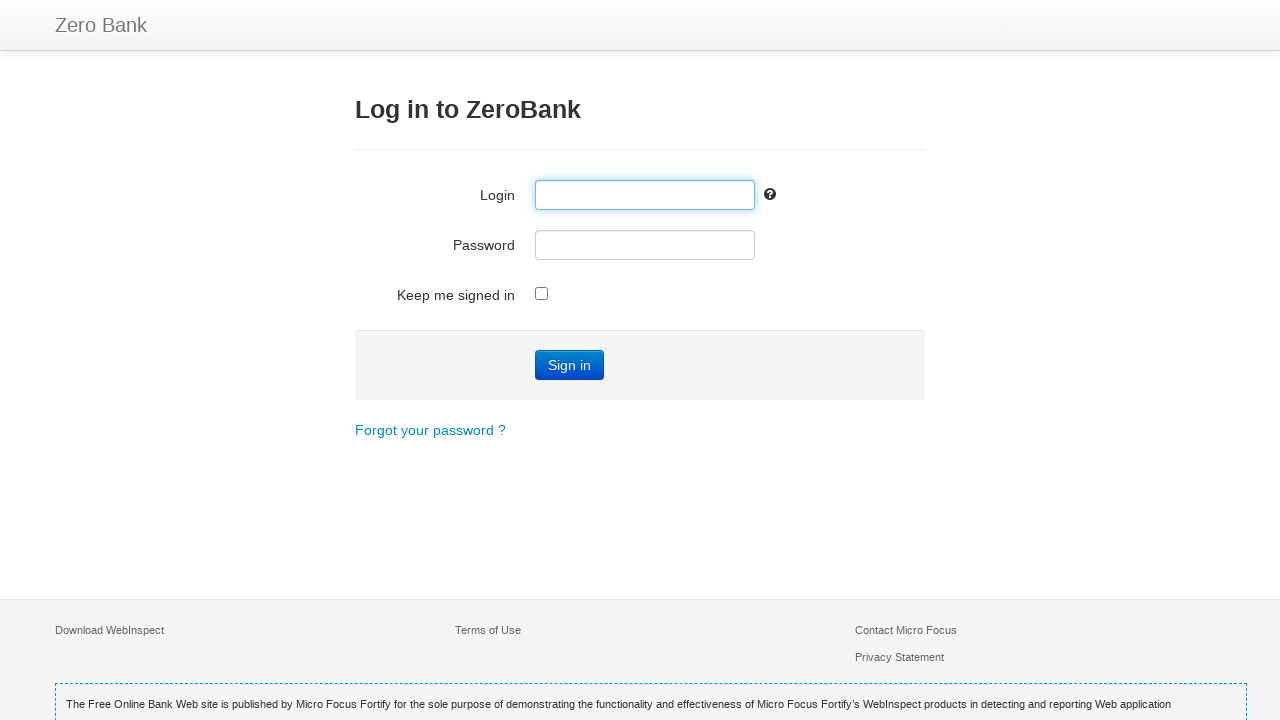

Header element is now visible
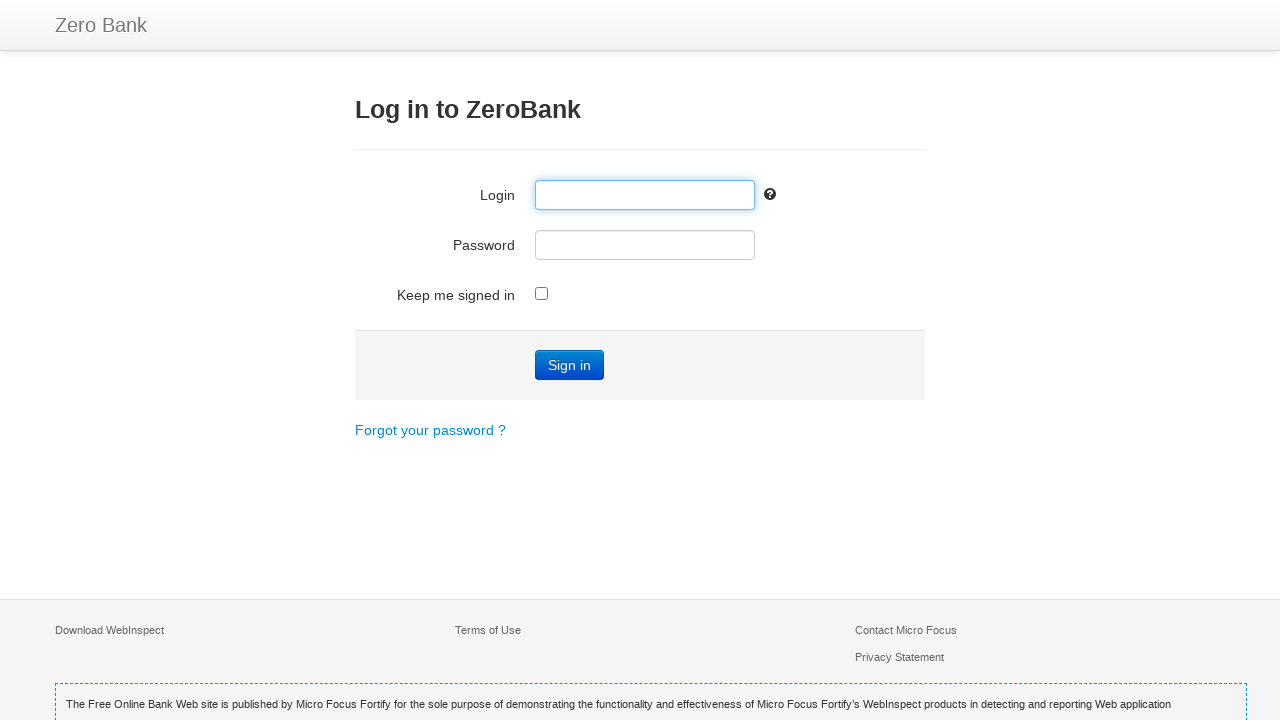

Retrieved header text: 'Log in to ZeroBank'
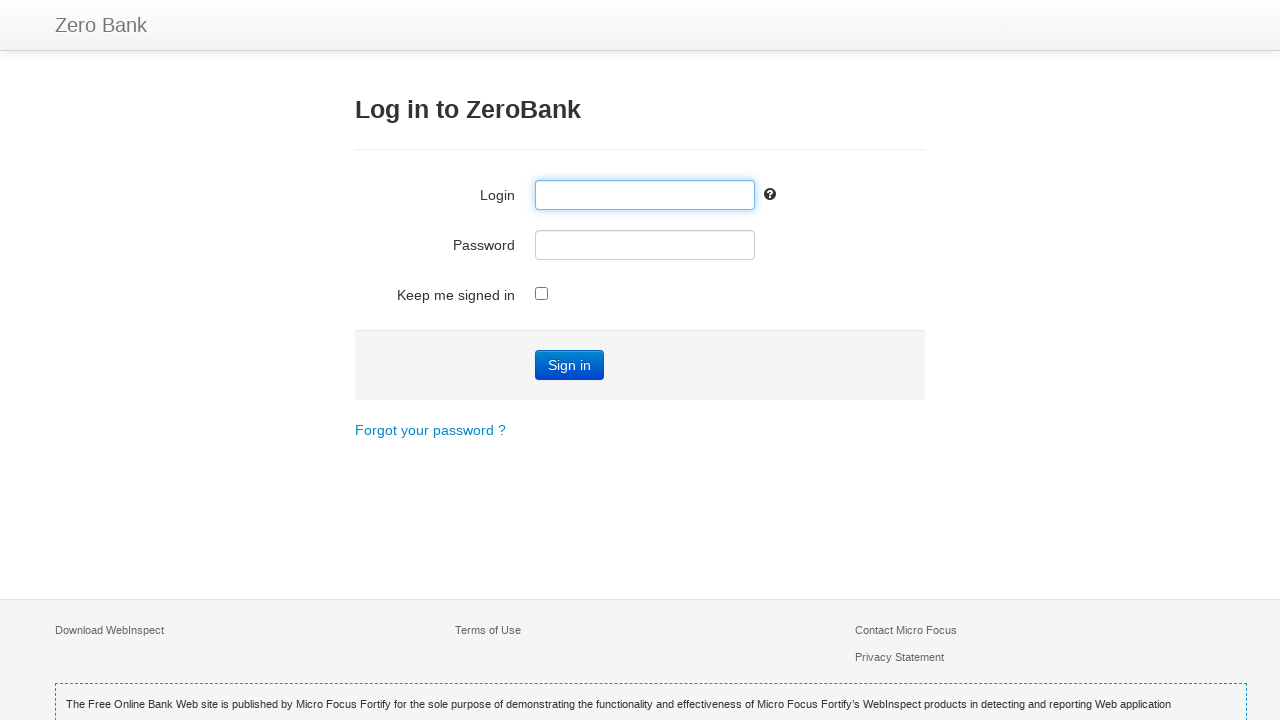

Header text verified: 'Log in to ZeroBank' matches expected value
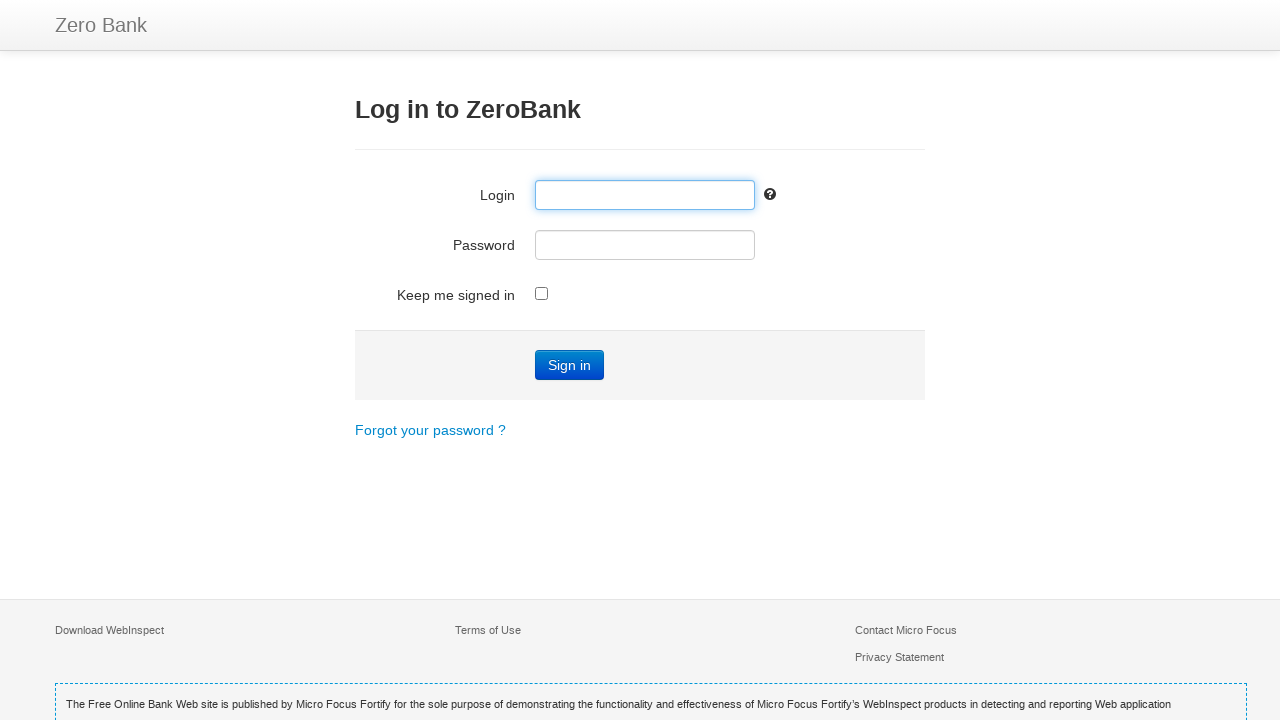

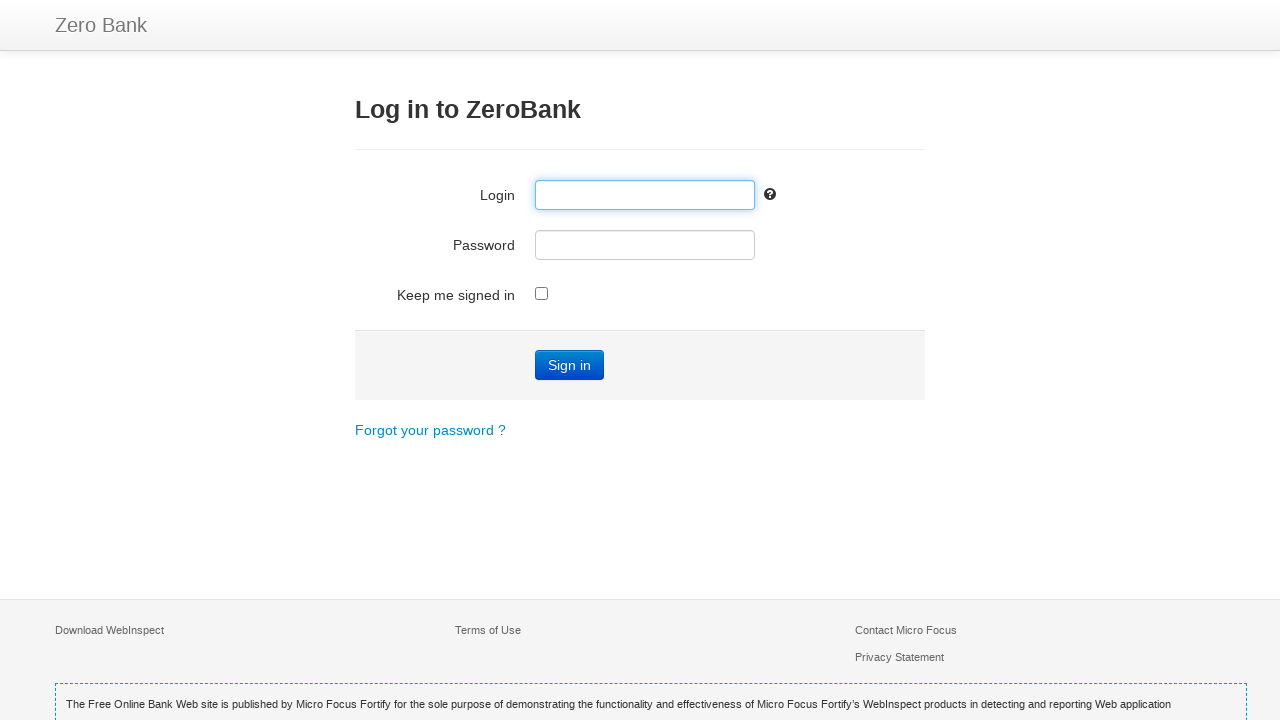